Tests alert functionality on a demo automation testing site by clicking on an alert link and then clicking a button to trigger the alert

Starting URL: http://demo.automationtesting.in/Alerts.html

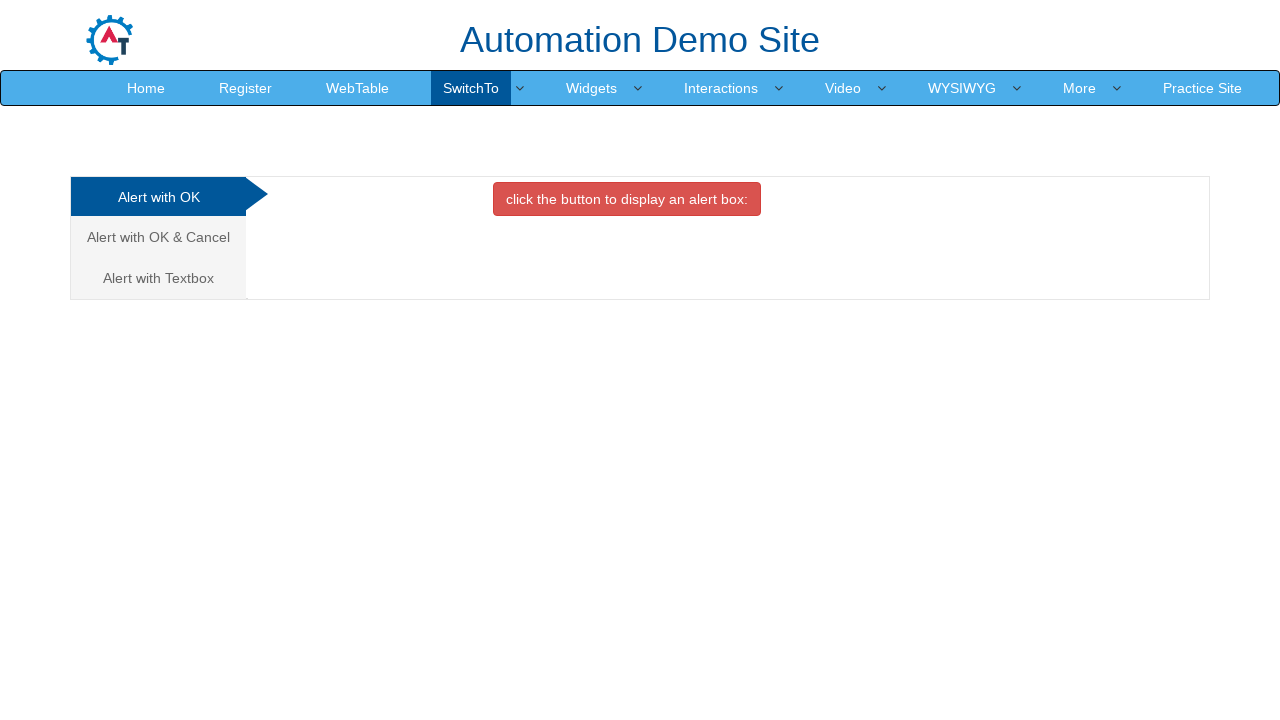

Clicked on 'Alert with Textbox' link at (158, 278) on xpath=//a[contains(text(),'Alert with Textbox')]
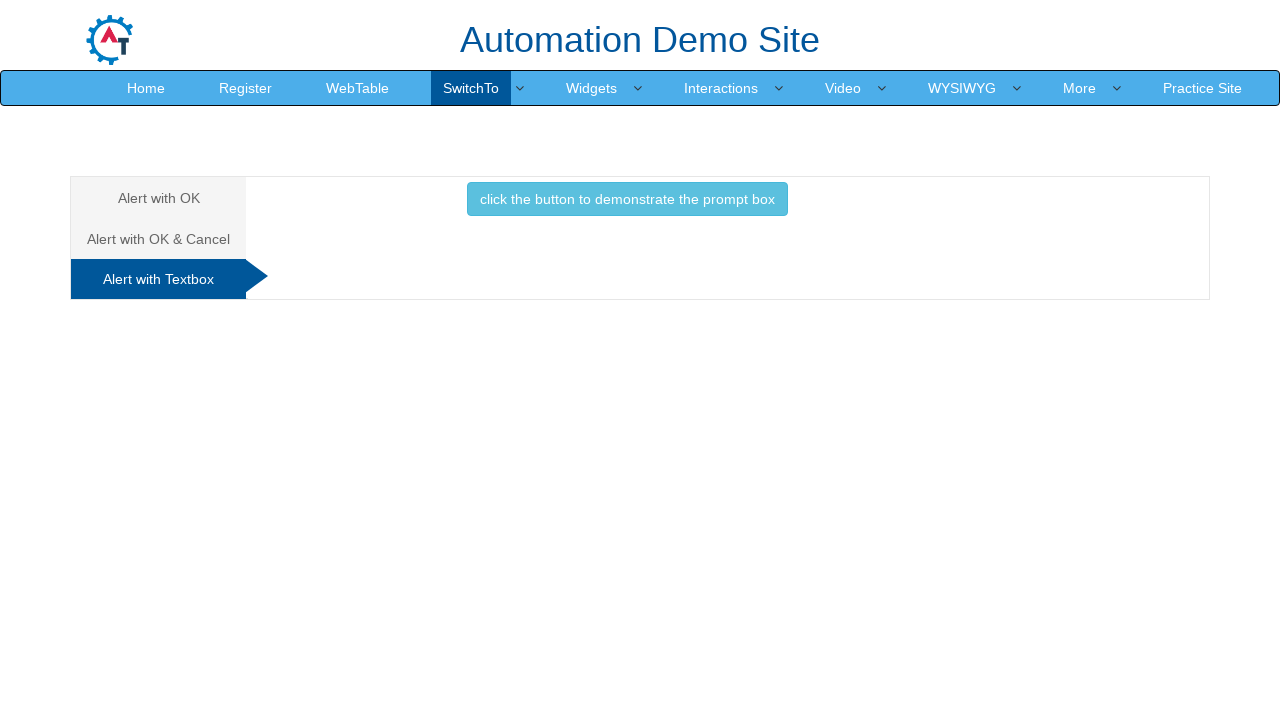

Clicked button to trigger the alert at (627, 199) on button.btn.btn-info
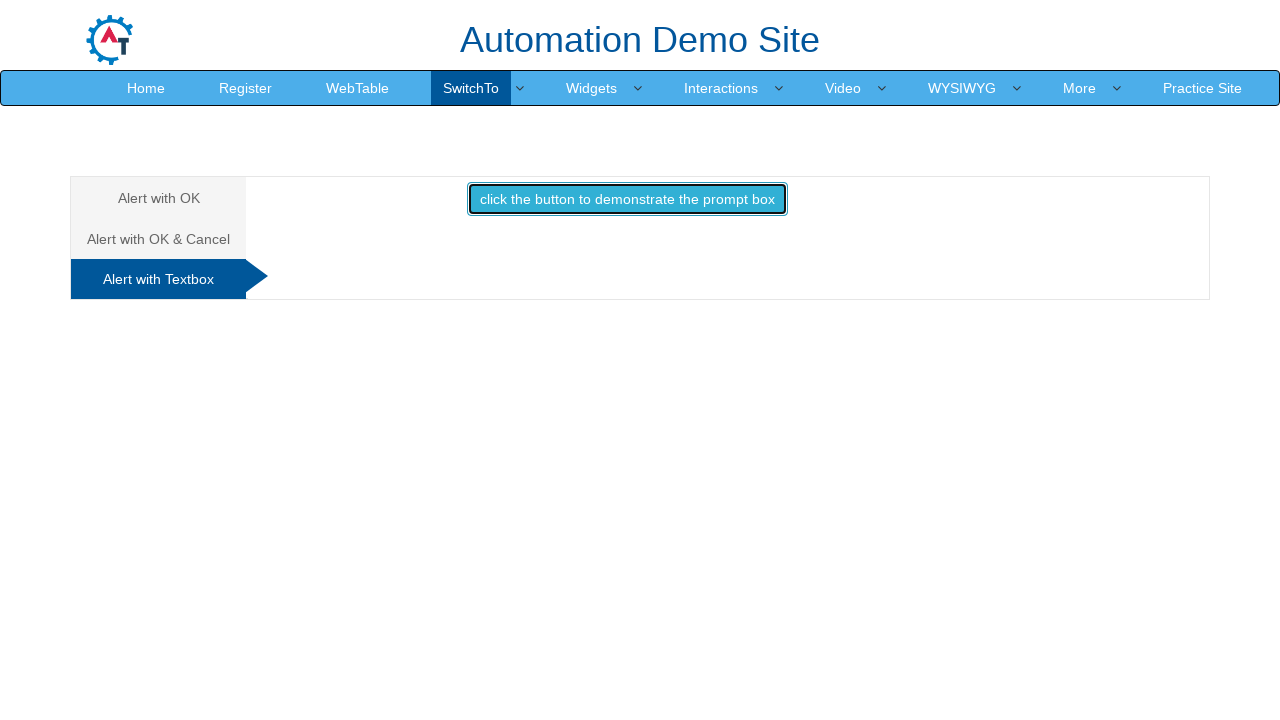

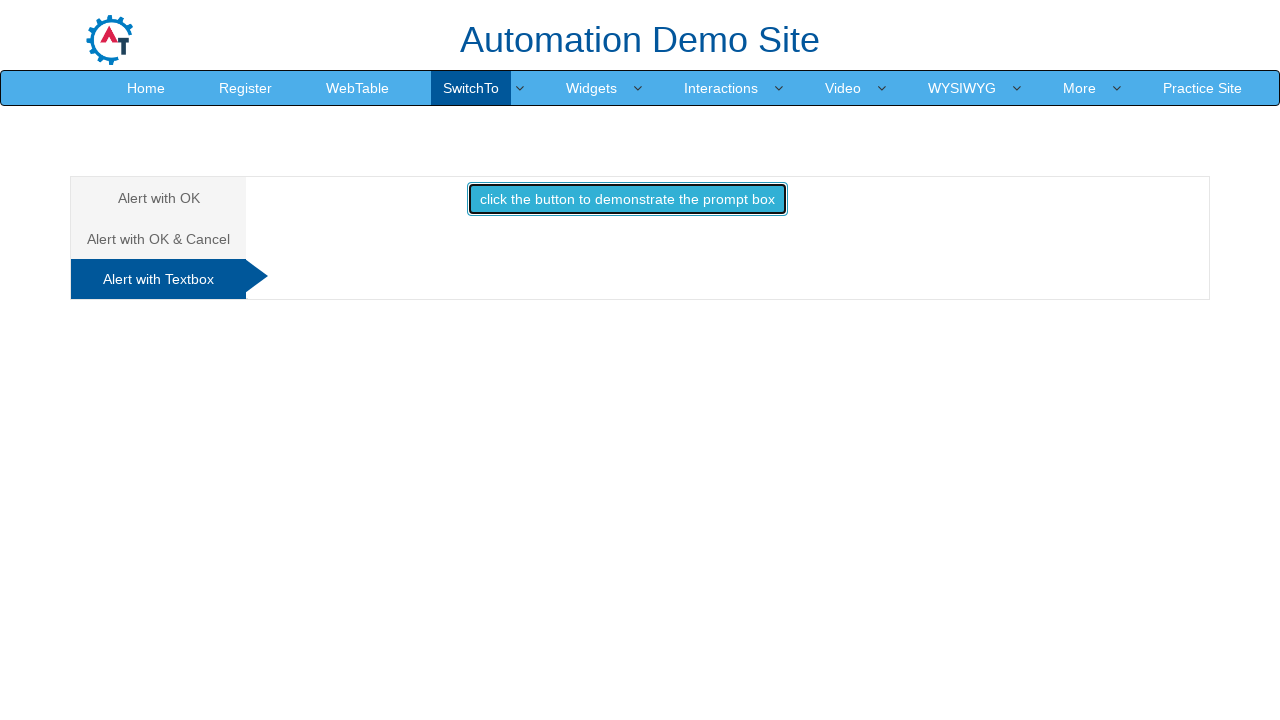